Tests right-click context menu functionality by right-clicking on a button to open a context menu, clicking the "Copy" option, and accepting the resulting alert dialog

Starting URL: https://swisnl.github.io/jQuery-contextMenu/demo.html

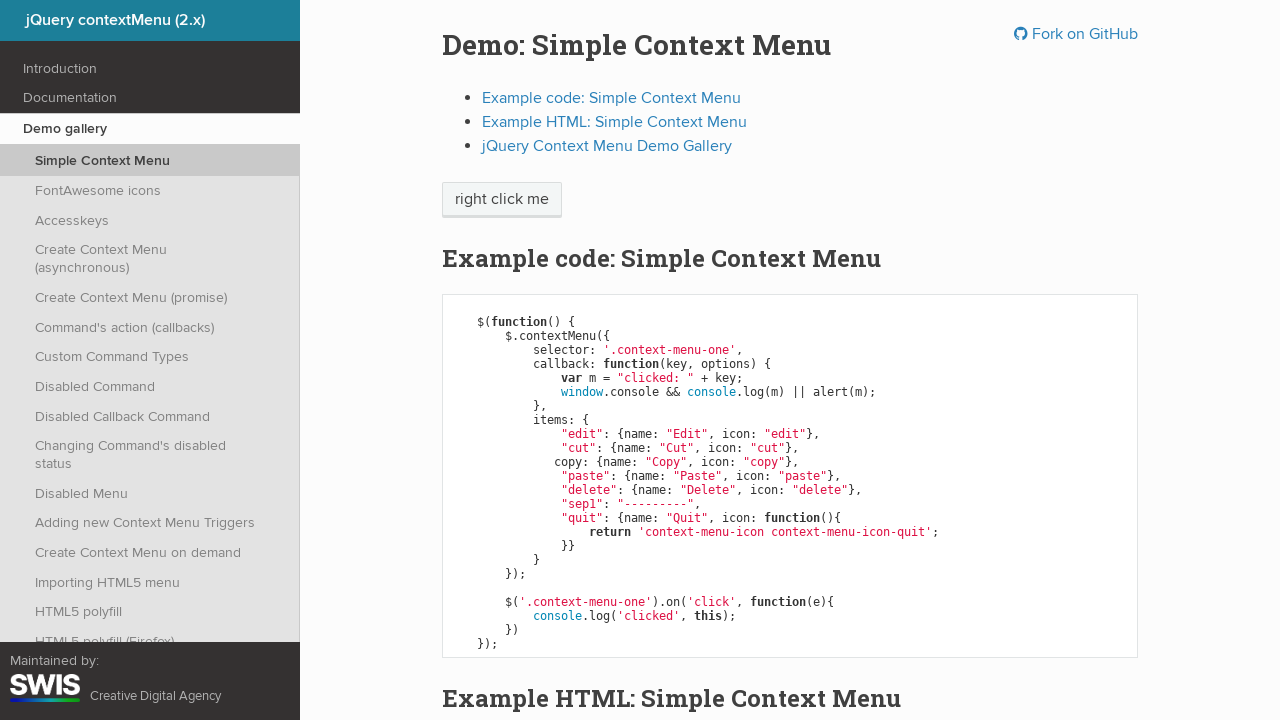

Right-clicked on context menu button to open context menu at (502, 200) on span.context-menu-one.btn.btn-neutral
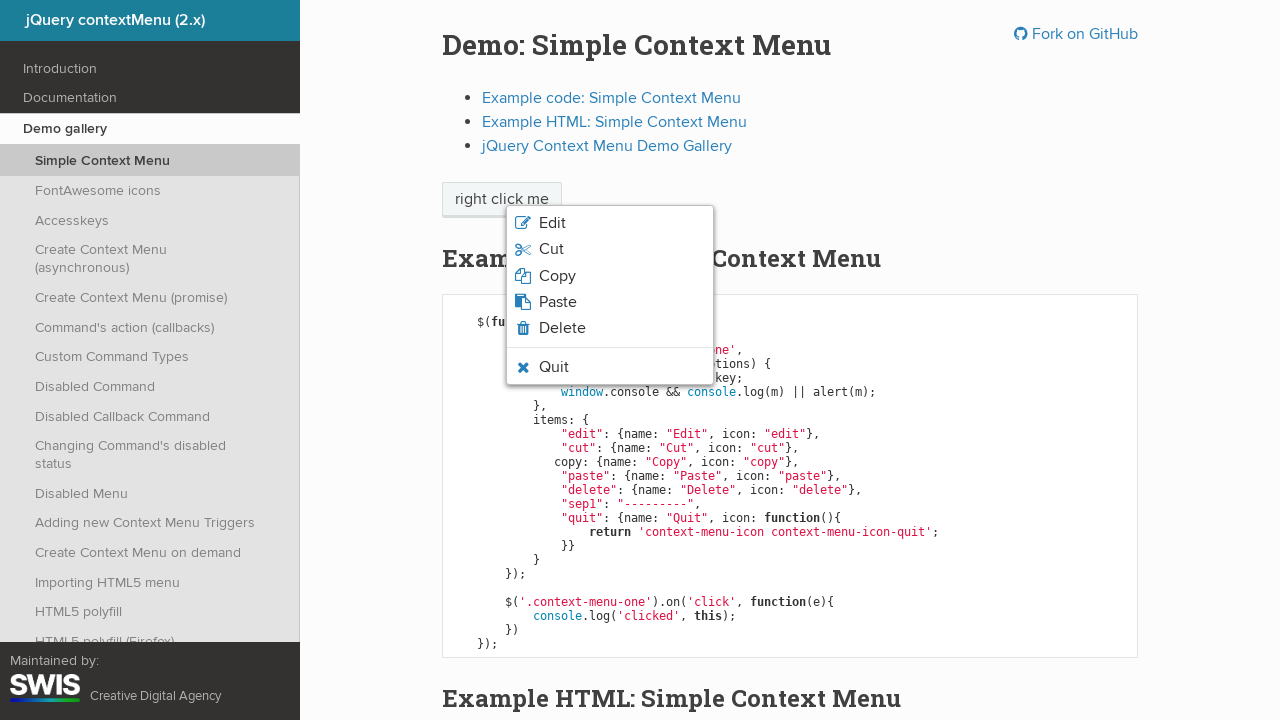

Clicked 'Copy' option in context menu at (557, 276) on xpath=//span[text()='Copy']
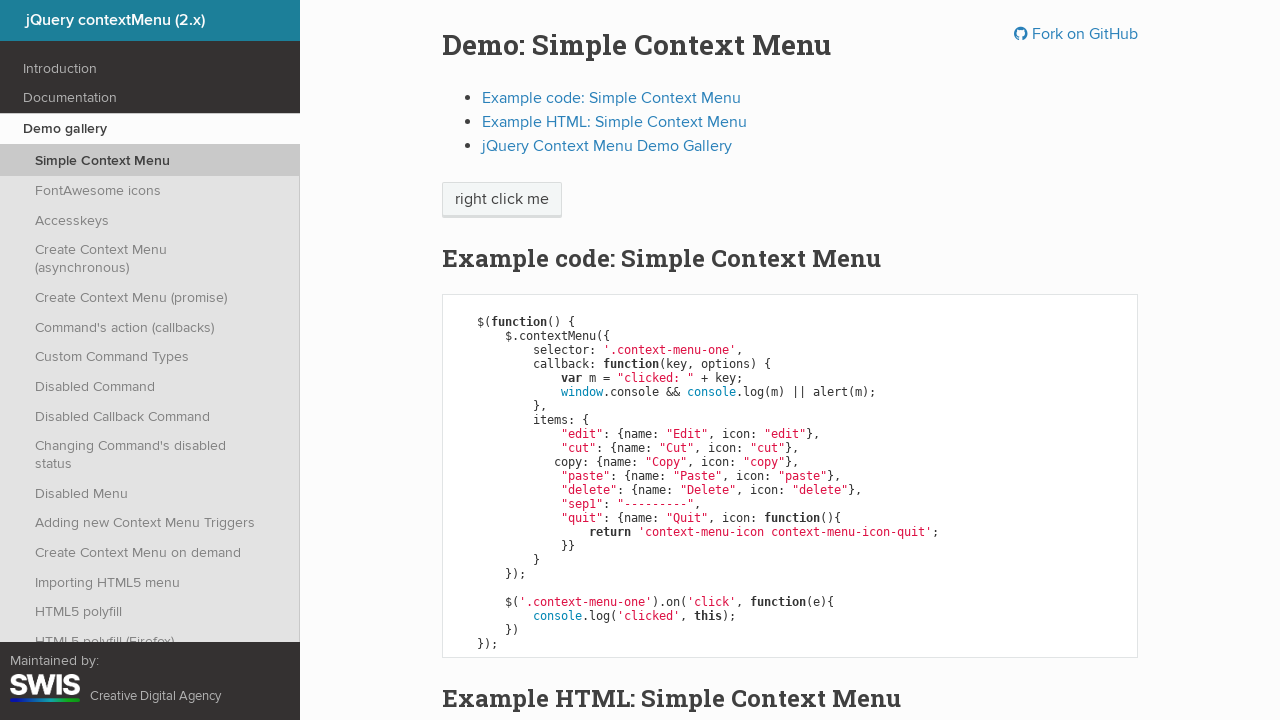

Set up dialog handler to accept alerts
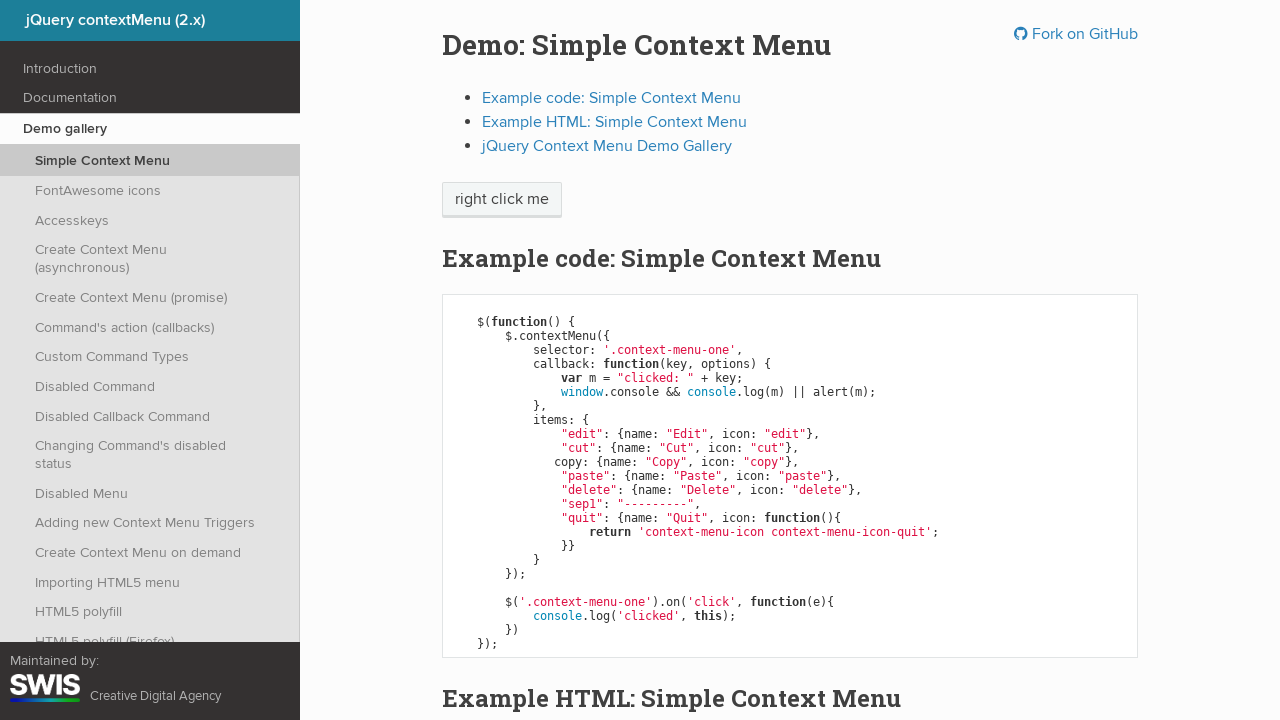

Waited 1000ms for alert dialog to appear and be accepted
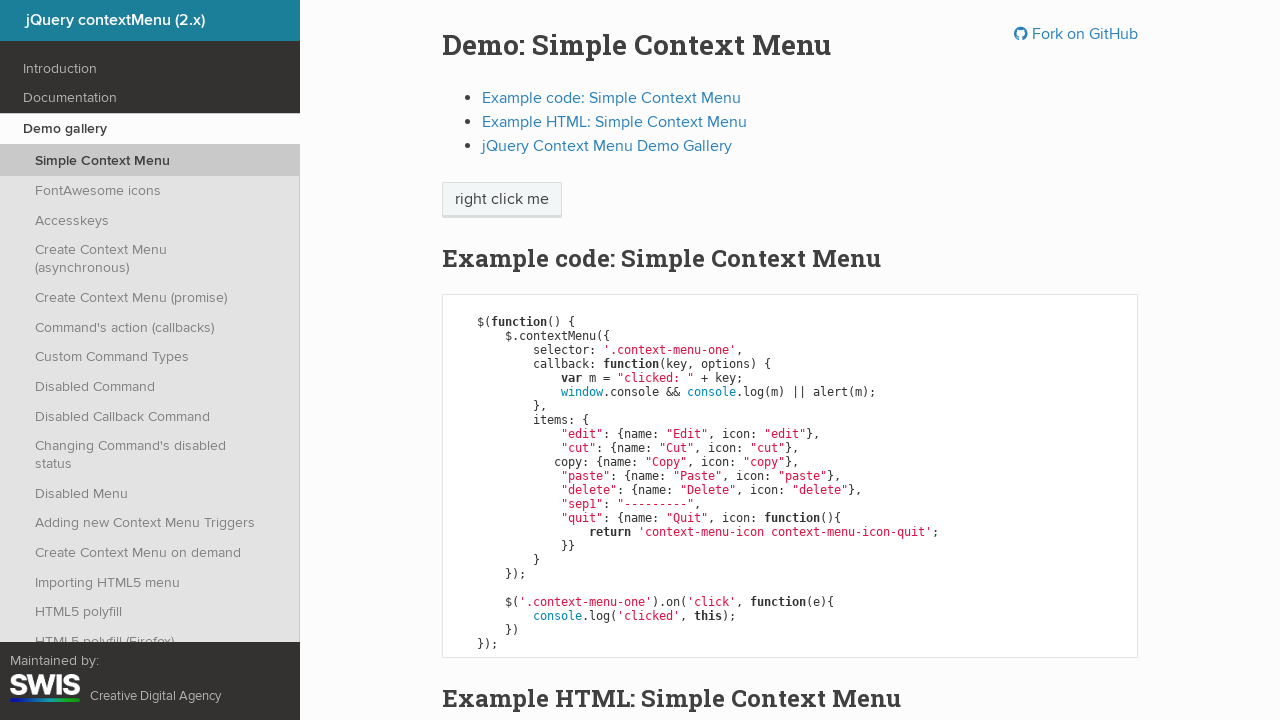

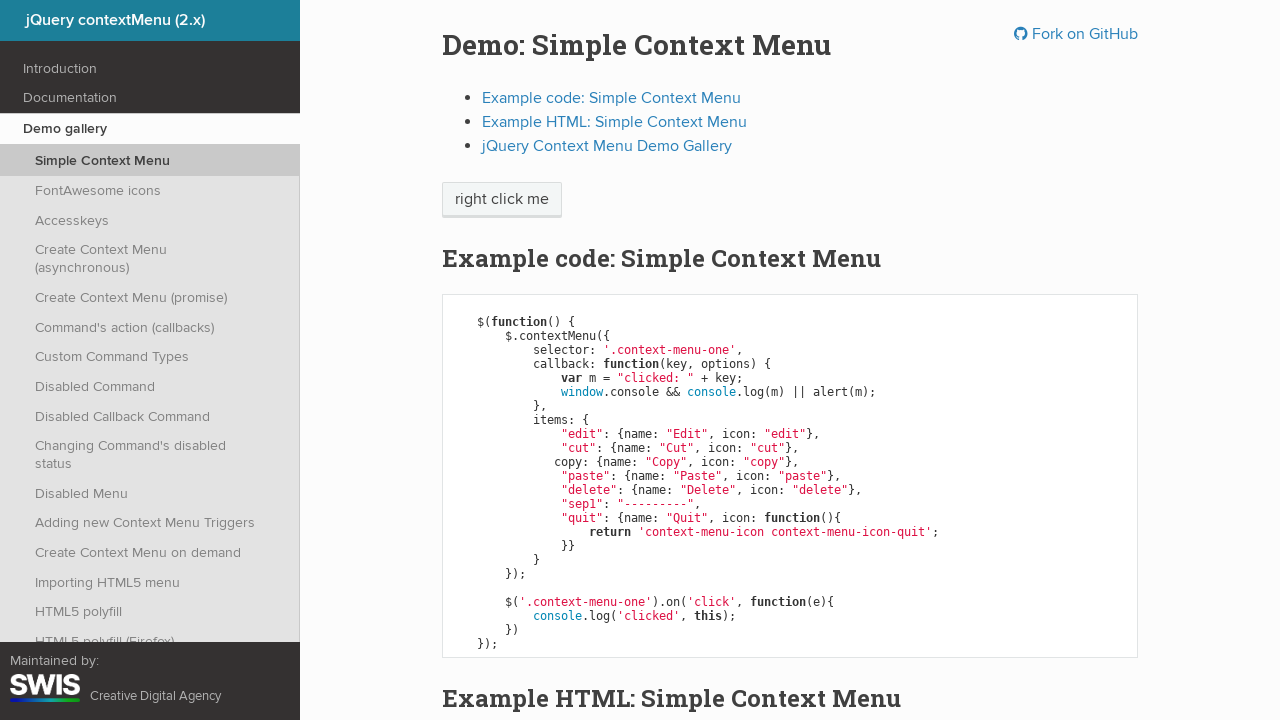